Tests that the value of the second button contains "this is Also a Button" when ignoring case

Starting URL: https://kristinek.github.io/site/examples/locators

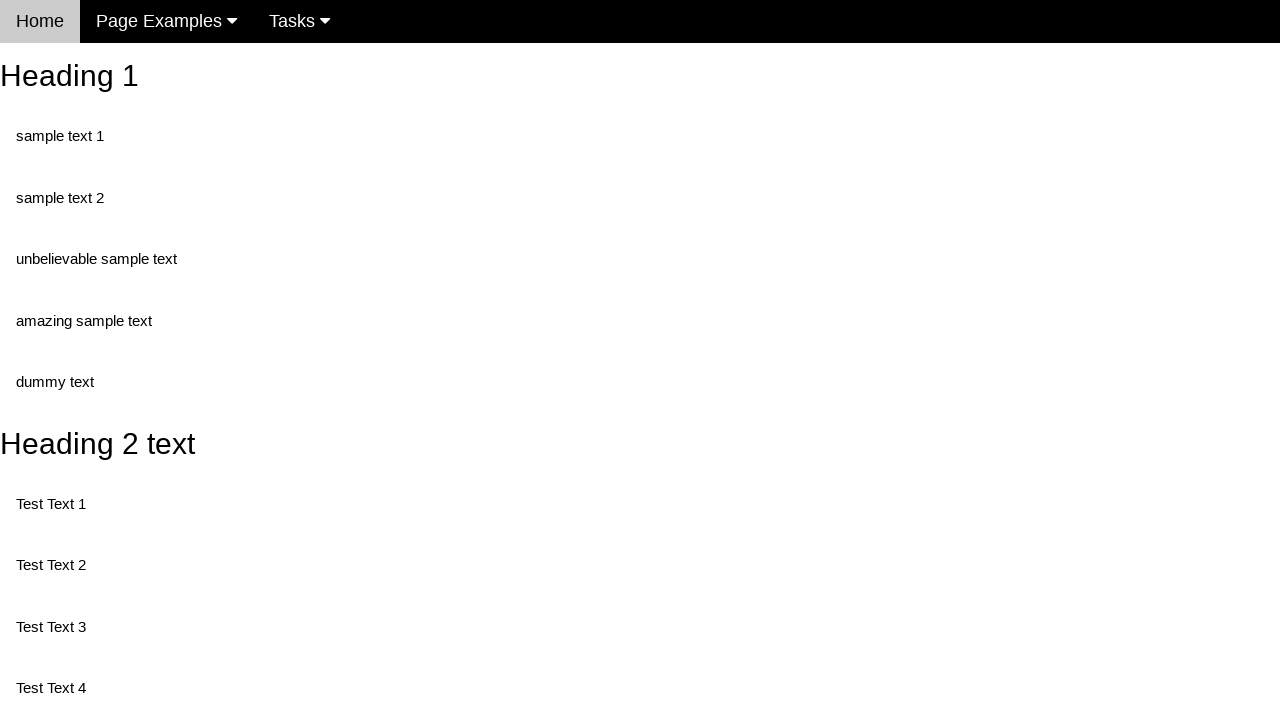

Navigated to locators example page
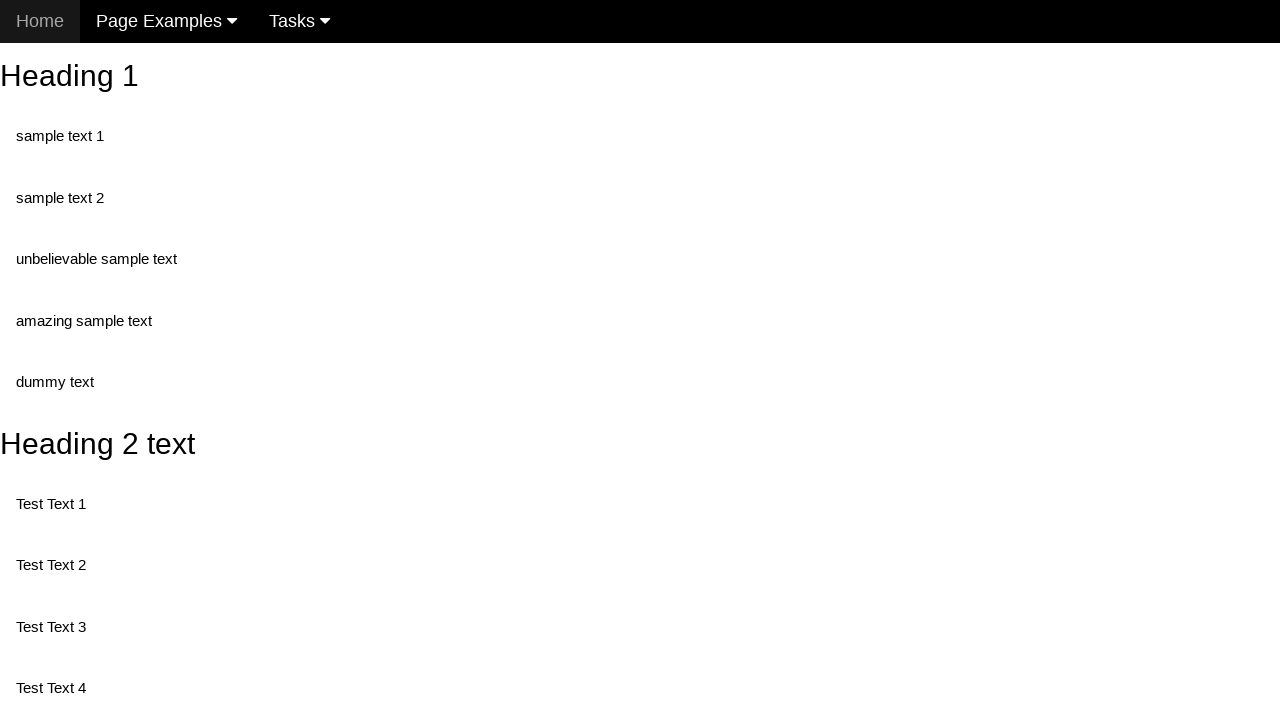

Retrieved value attribute from second button
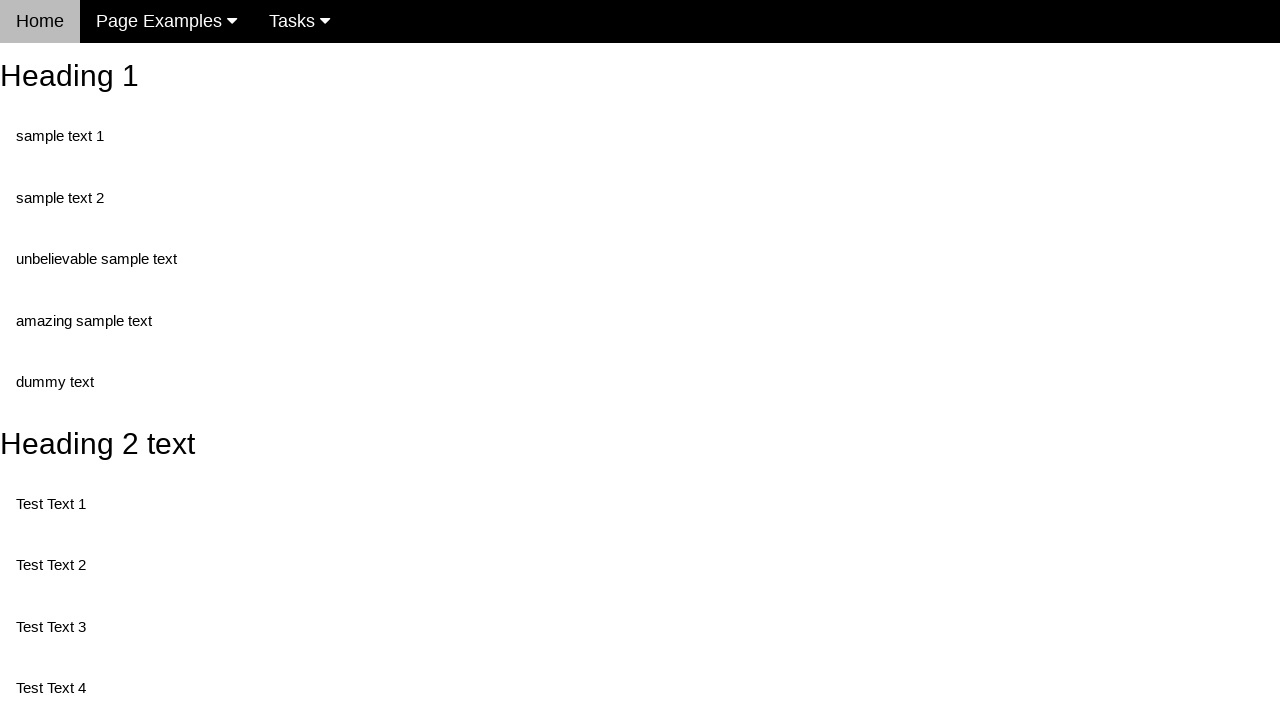

Asserted that second button value contains 'this is Also a Button' (case-insensitive)
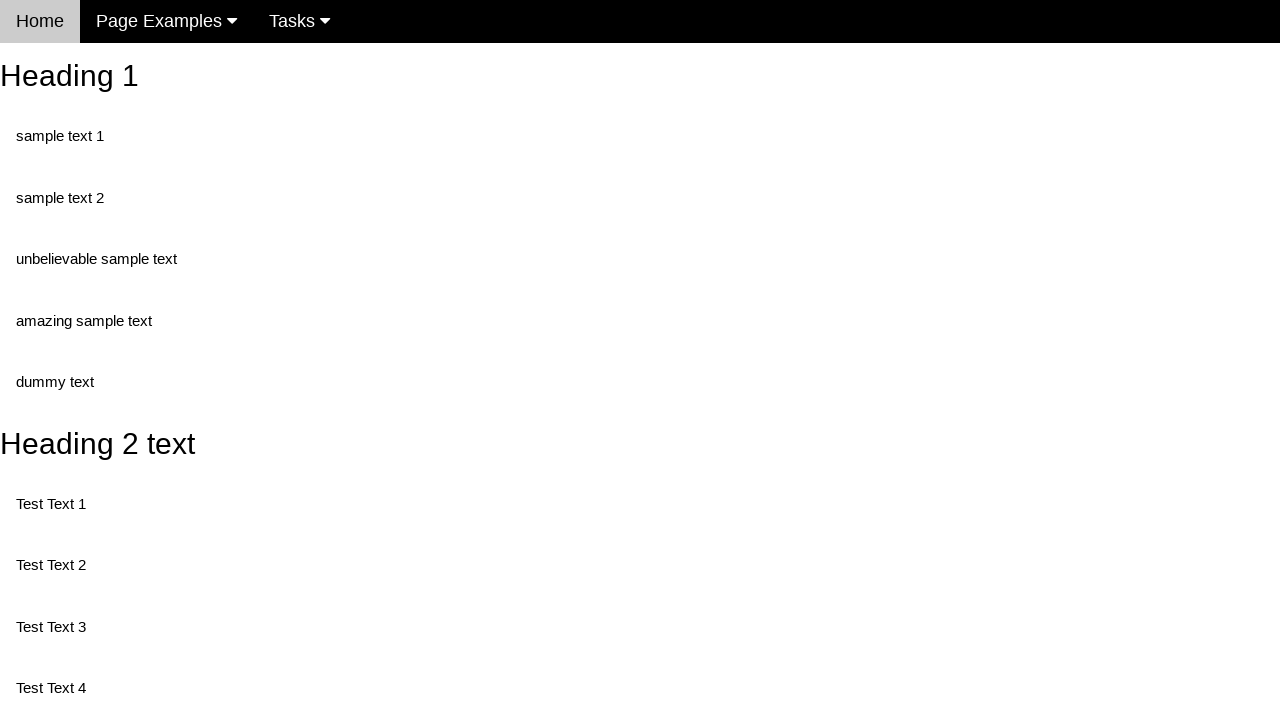

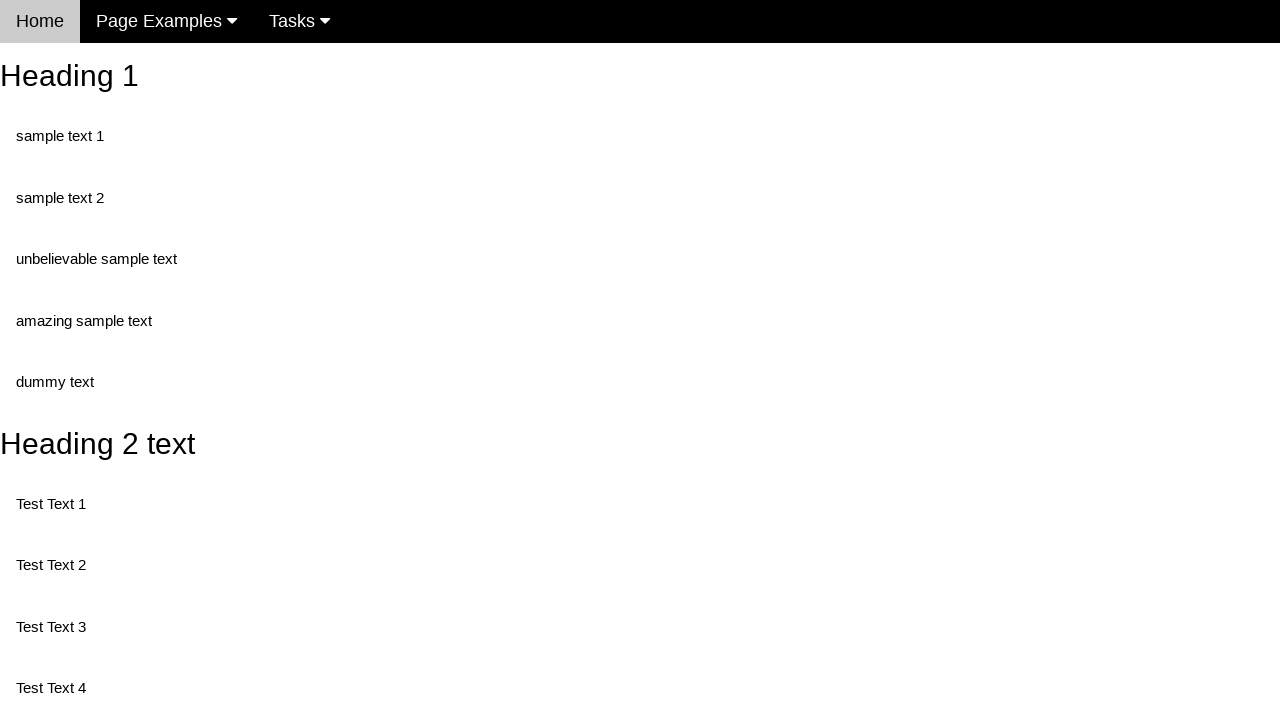